Tests an order form by switching to an iframe, clicking the submit button without filling required fields, and verifying that validation error messages are displayed for mandatory fields (name, email, quantity, delivery date).

Starting URL: https://formdesigner.ru/examples/order.html

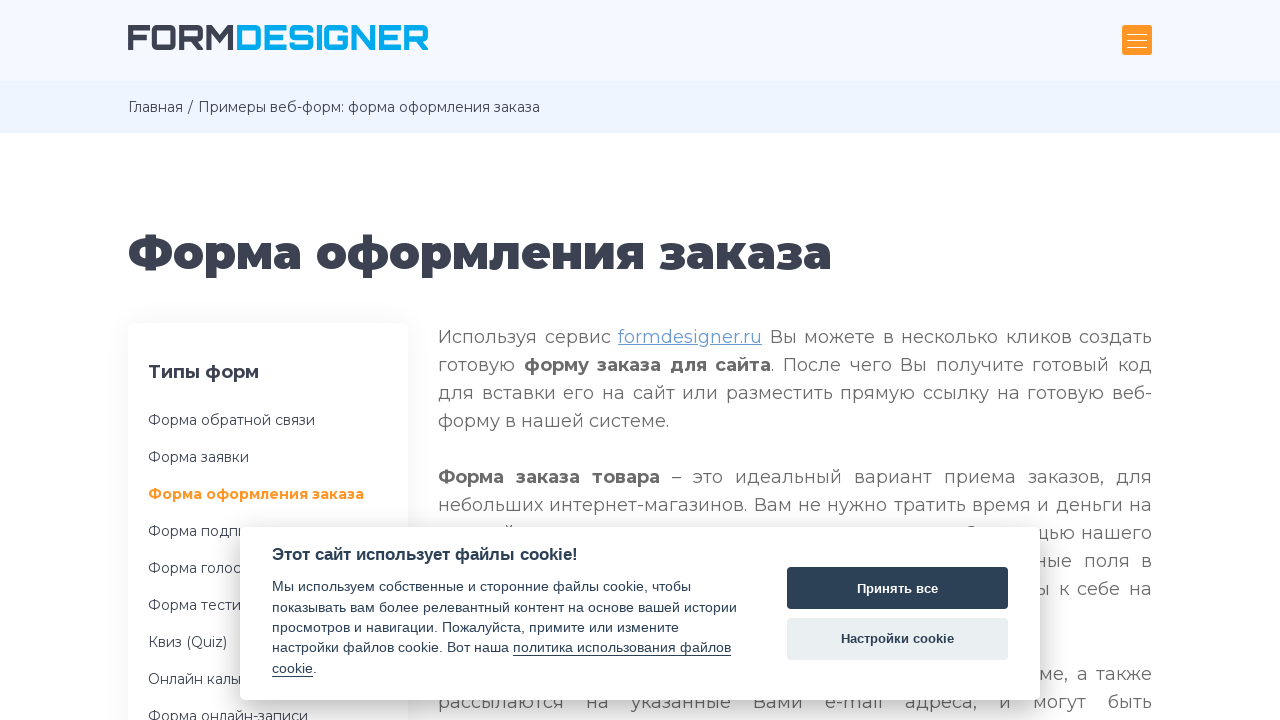

Scrolled to example form section
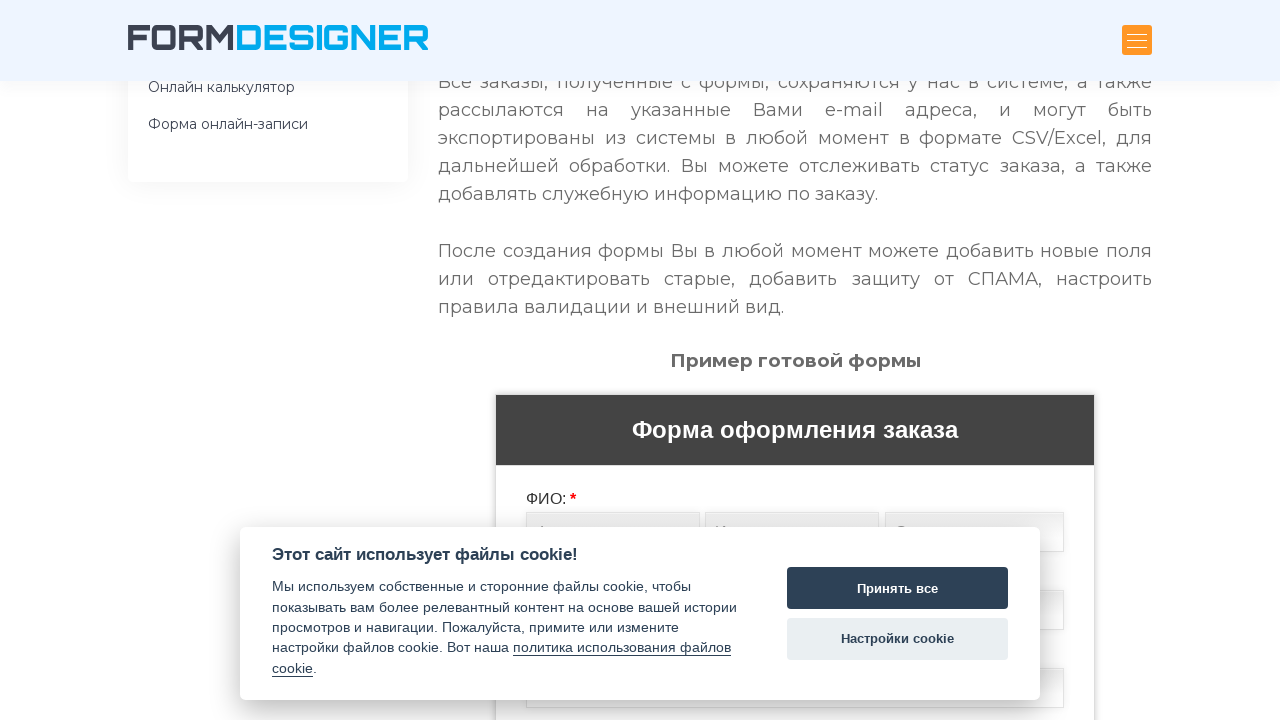

Located iframe containing the order form
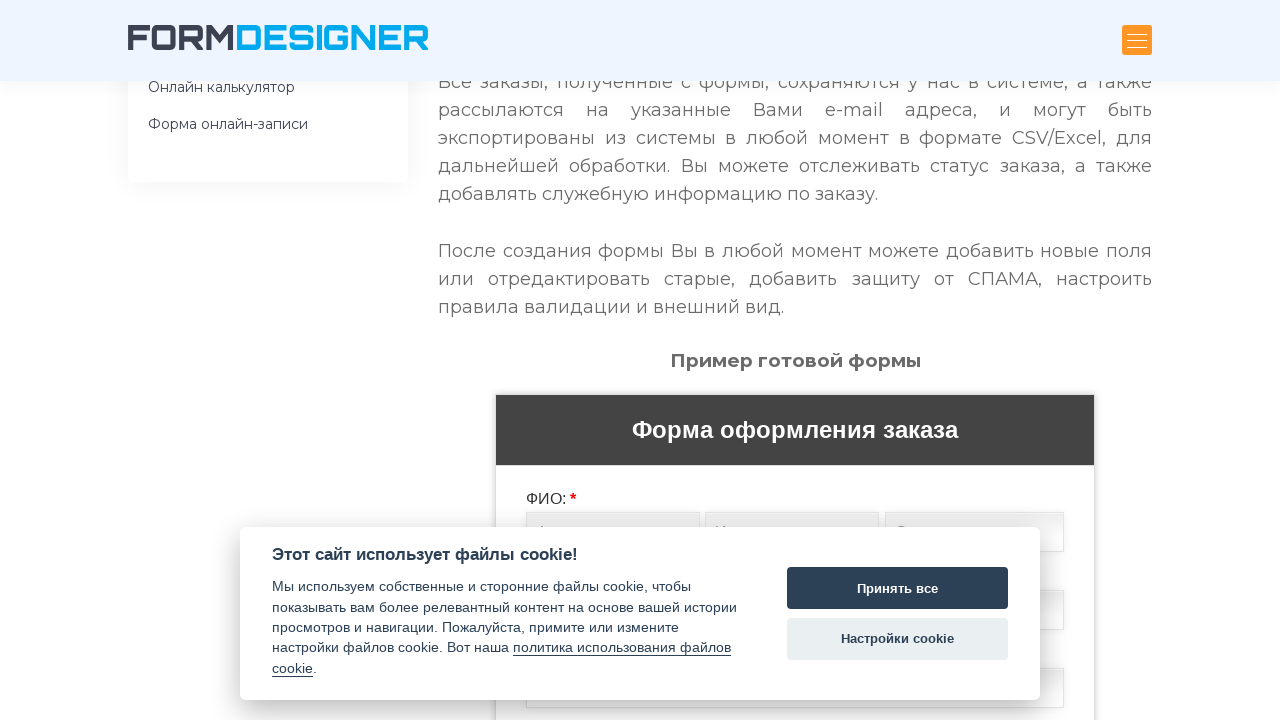

Clicked submit button without filling required fields at (580, 360) on iframe[id*='form1006'] >> internal:control=enter-frame >> .send
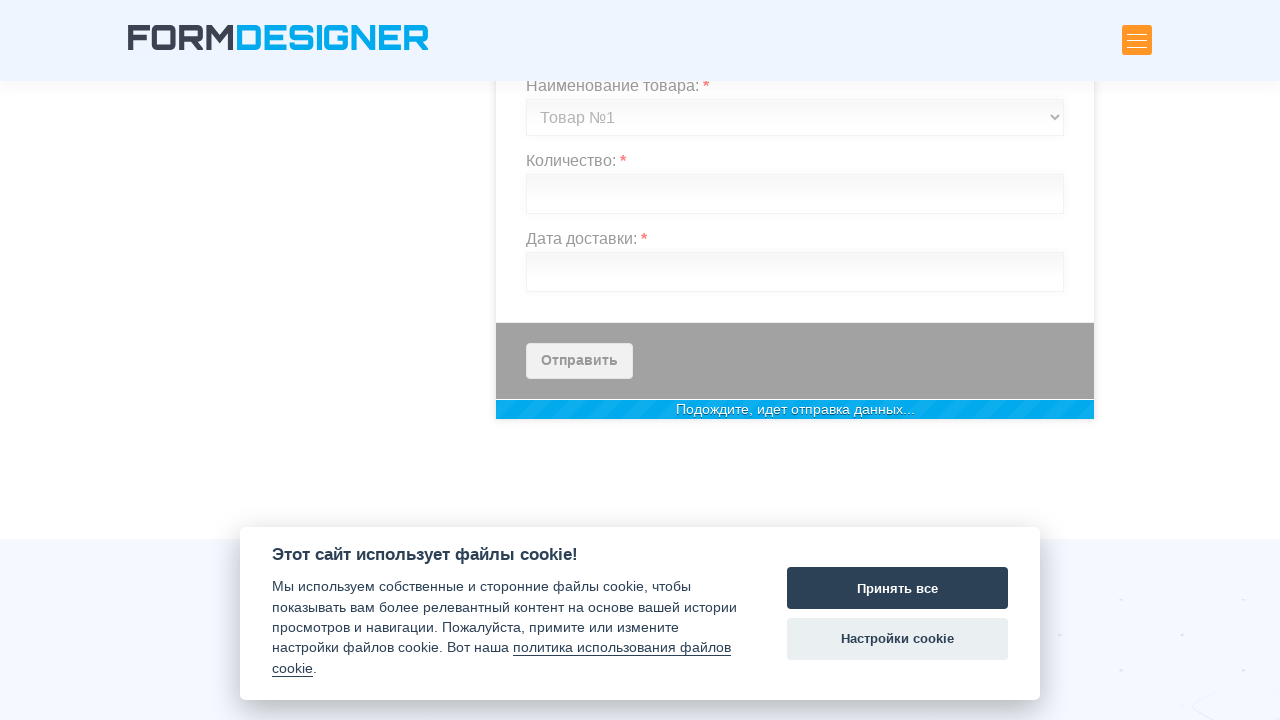

Validation error summary appeared
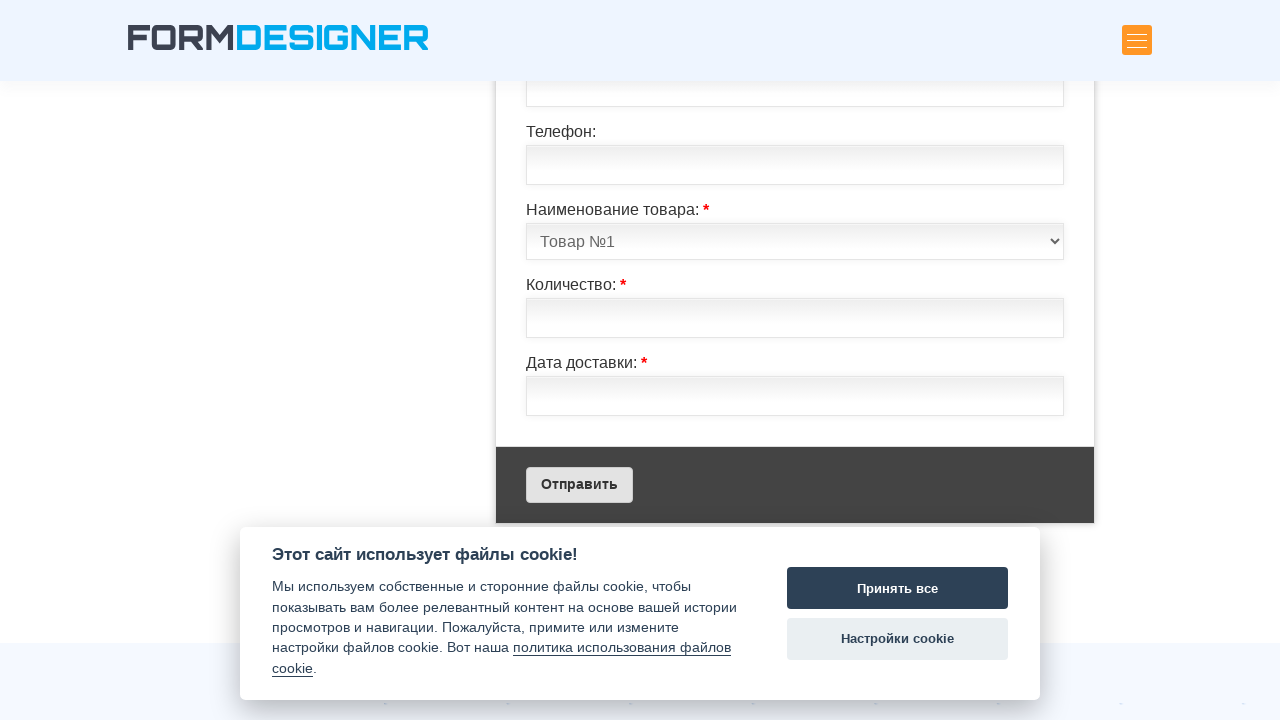

Waited for error messages to fully render
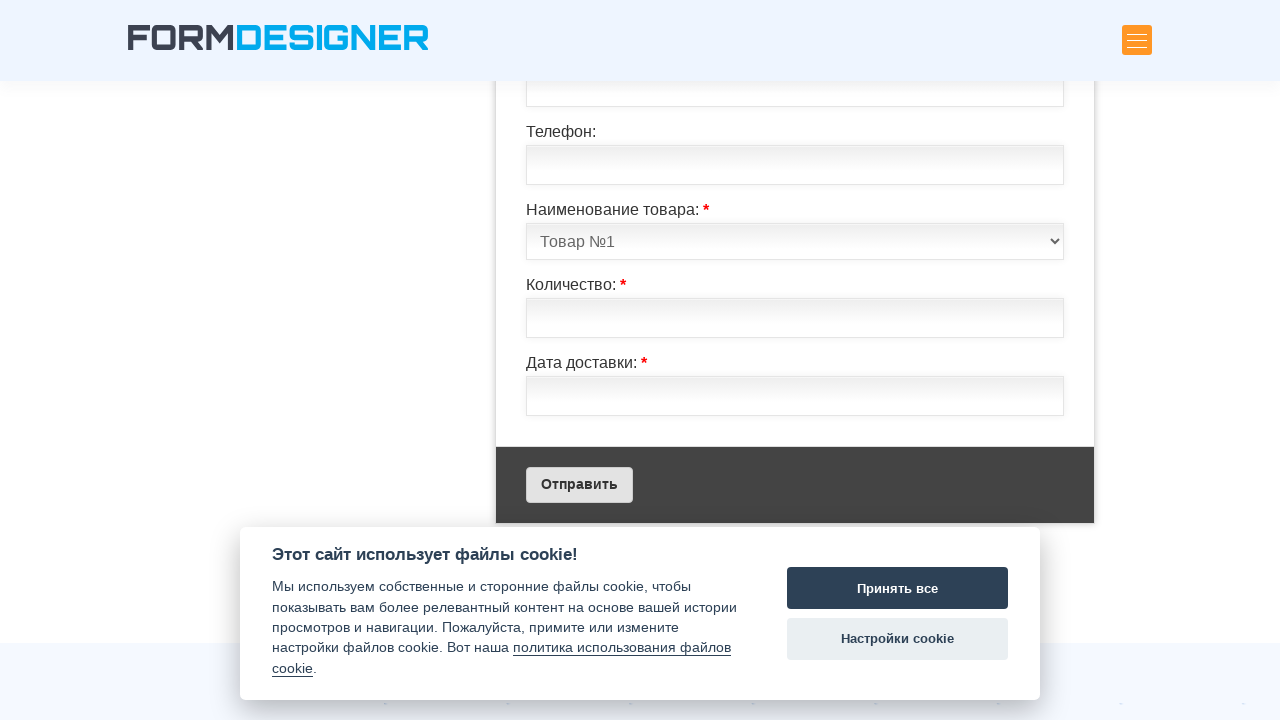

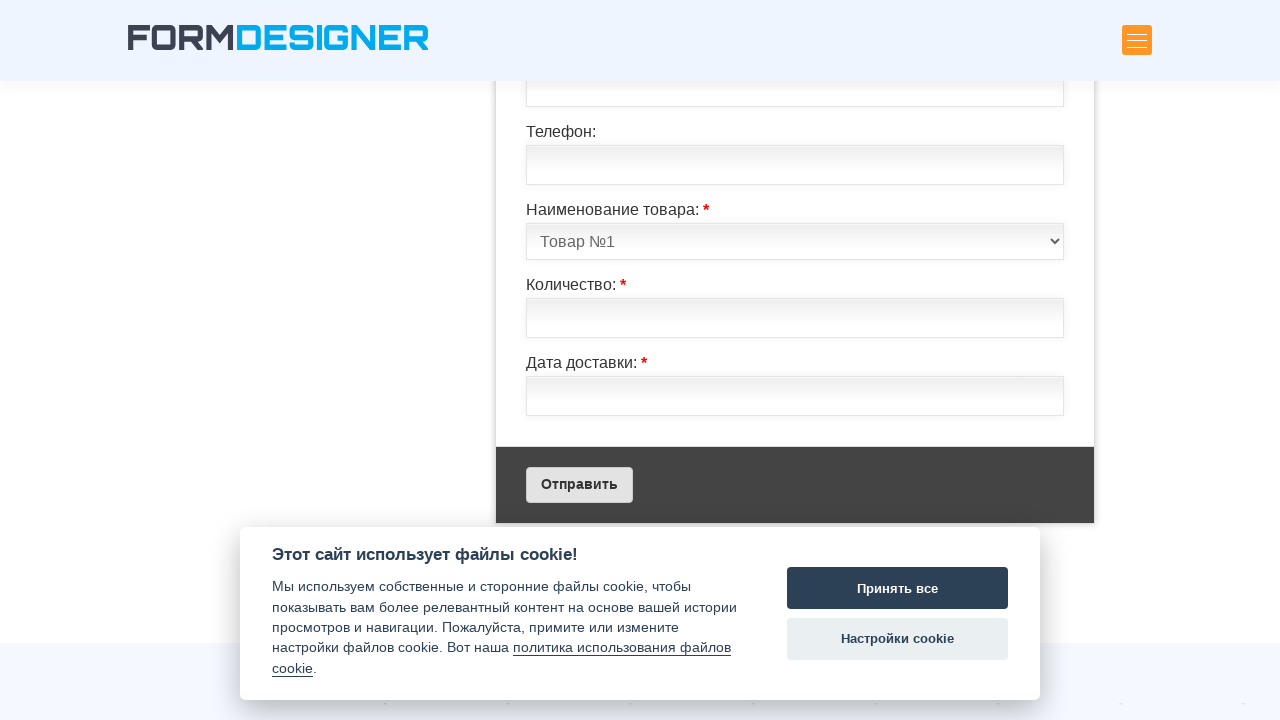